Tests that zoom in and zoom out buttons work correctly with proper centering by clicking elements and then using the zoom controls.

Starting URL: https://8ee11fe5.idle-alchemy.pages.dev

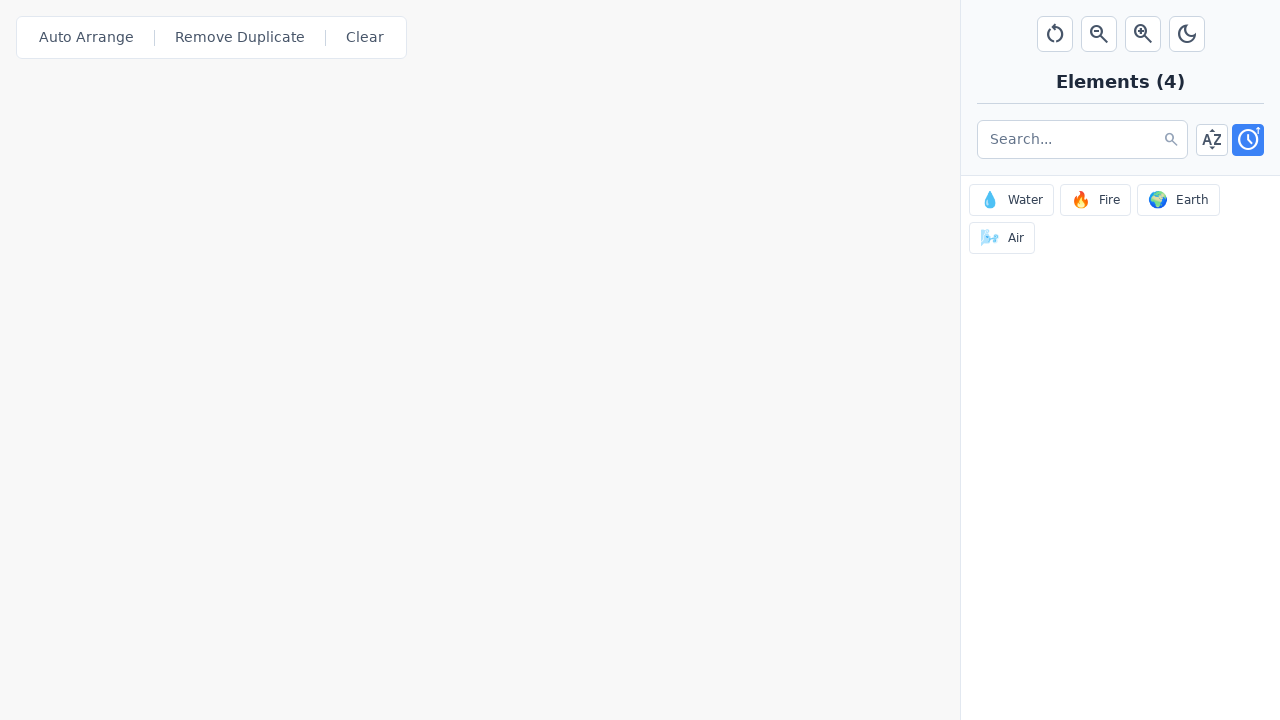

Game canvas loaded
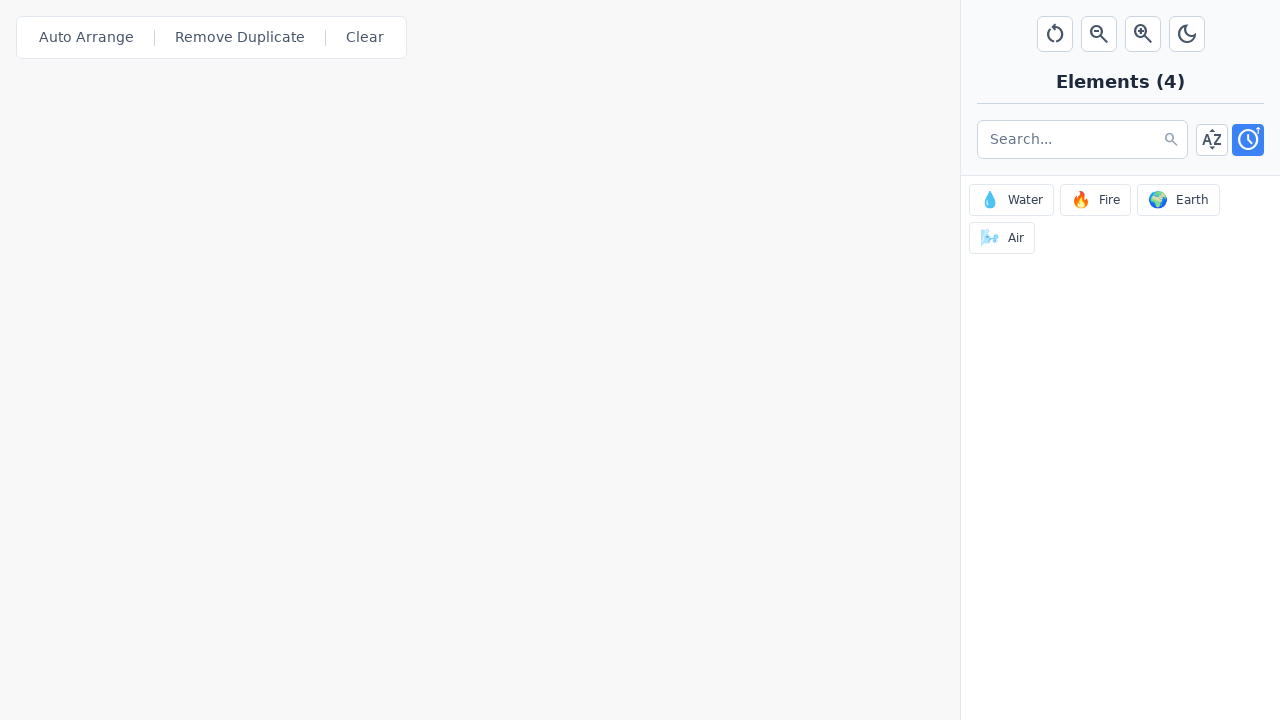

Waited for modal close animation
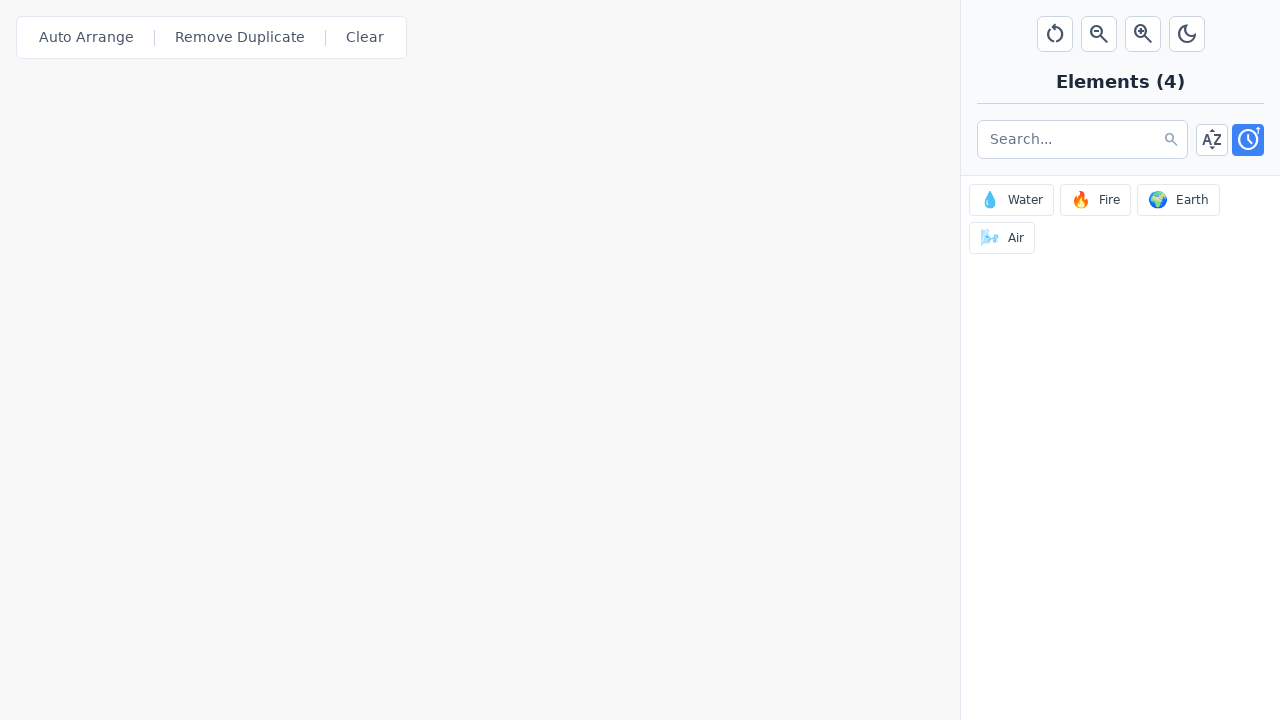

Clicked fire element for visual reference at (1096, 200) on [data-element-id="1"] >> nth=0
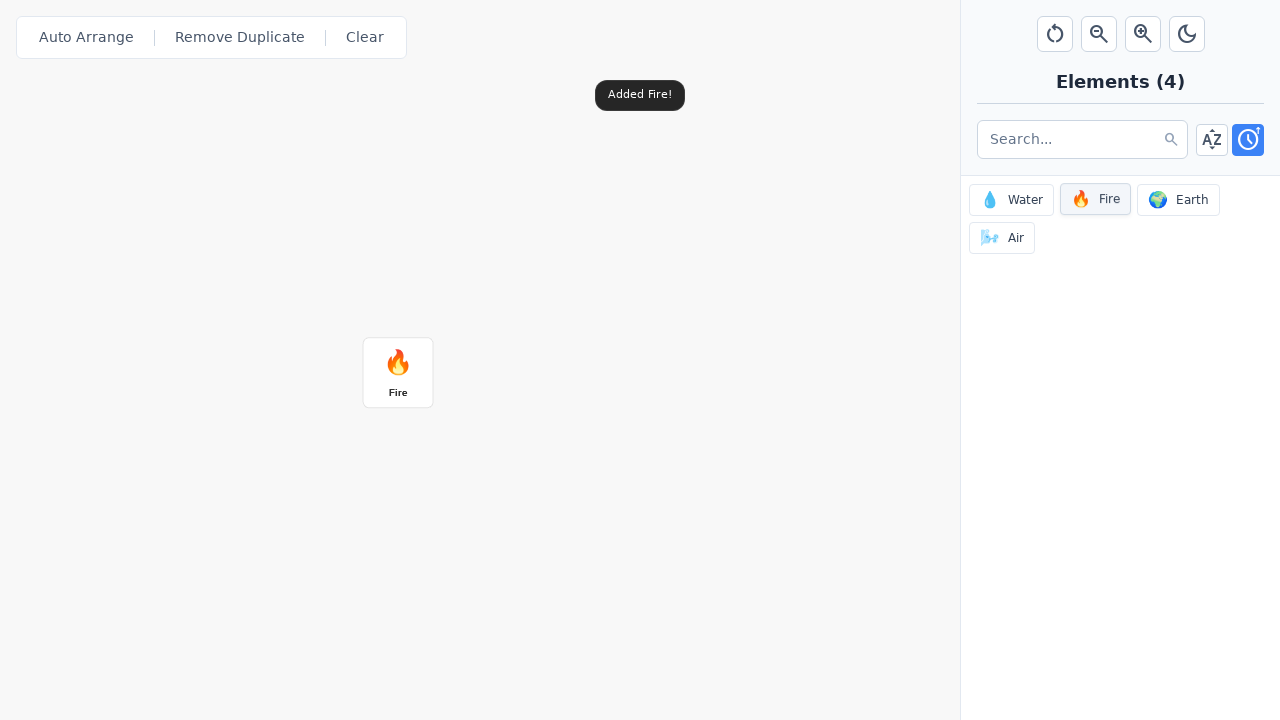

Waited after clicking fire element
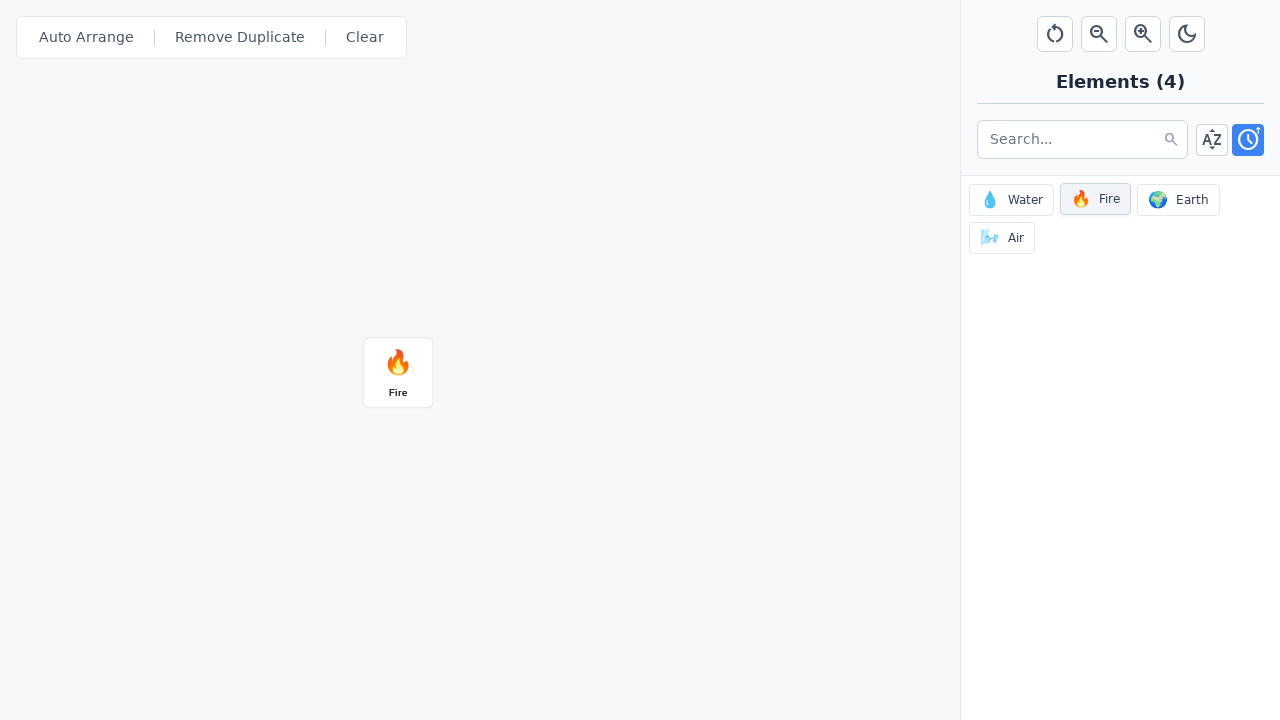

Clicked zoom in button at (1142, 34) on #zoom-in
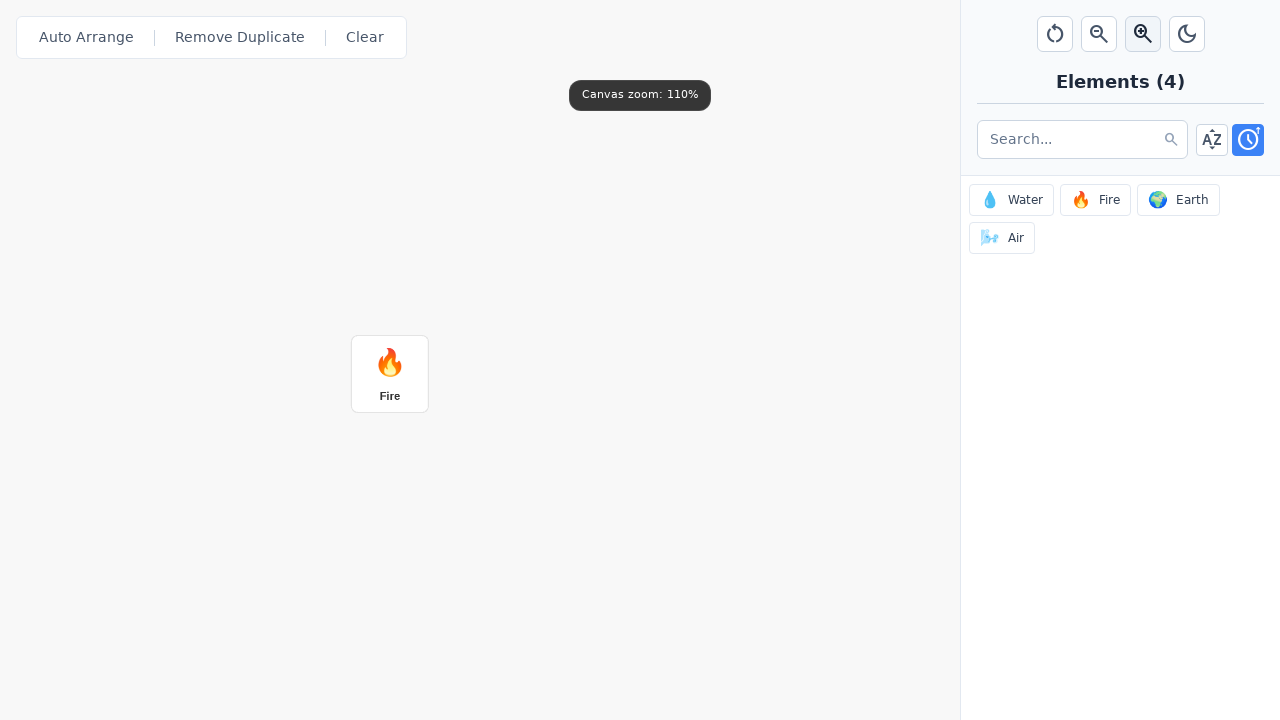

Waited after zoom in action
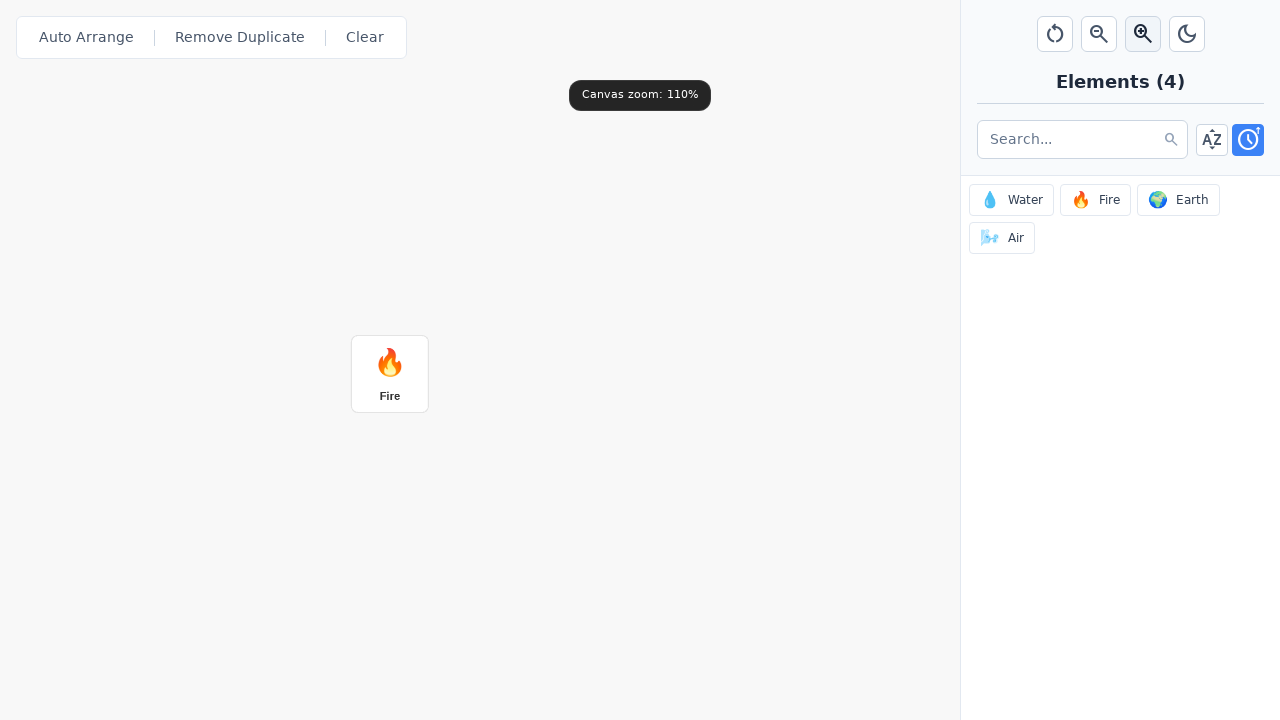

Clicked zoom out button at (1098, 34) on #zoom-out
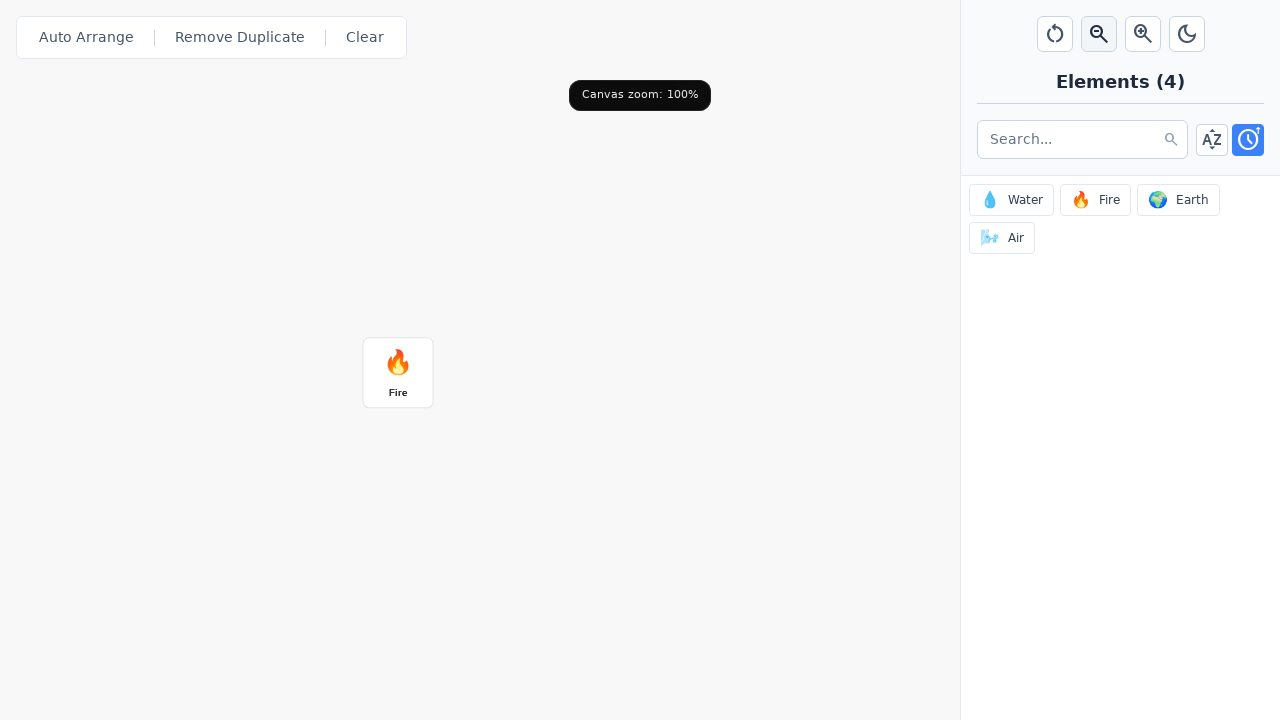

Waited after zoom out action
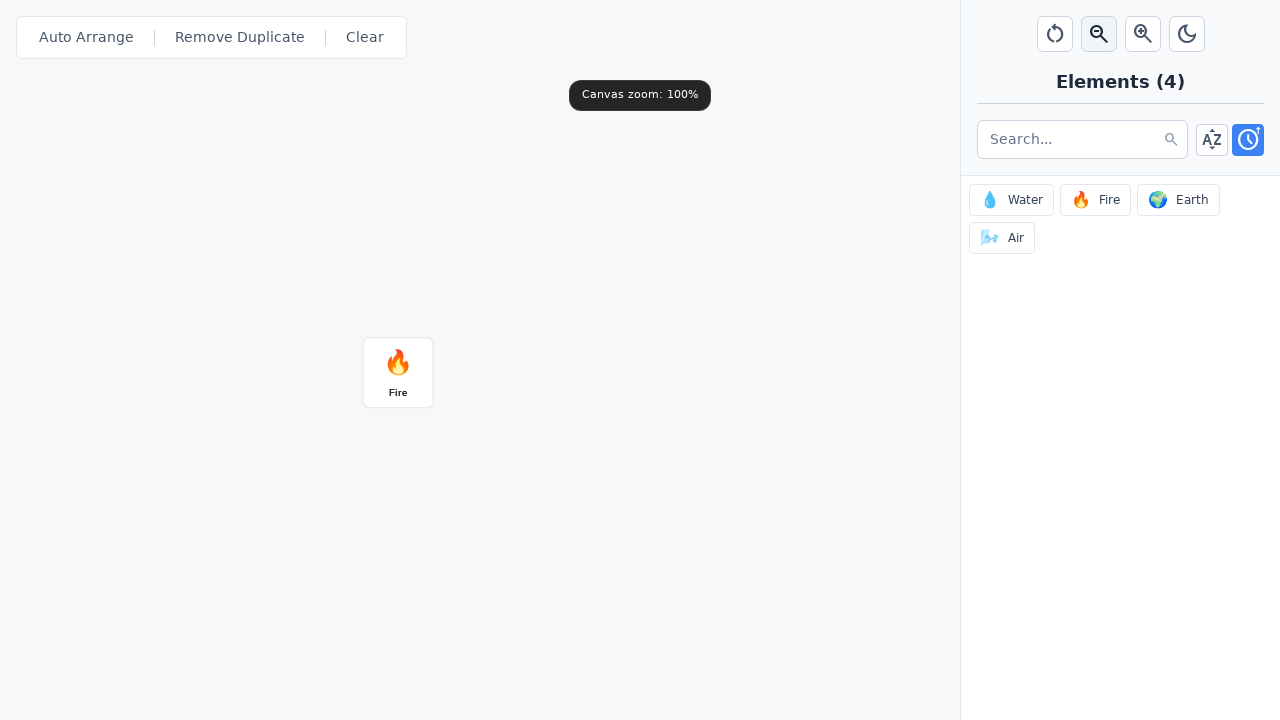

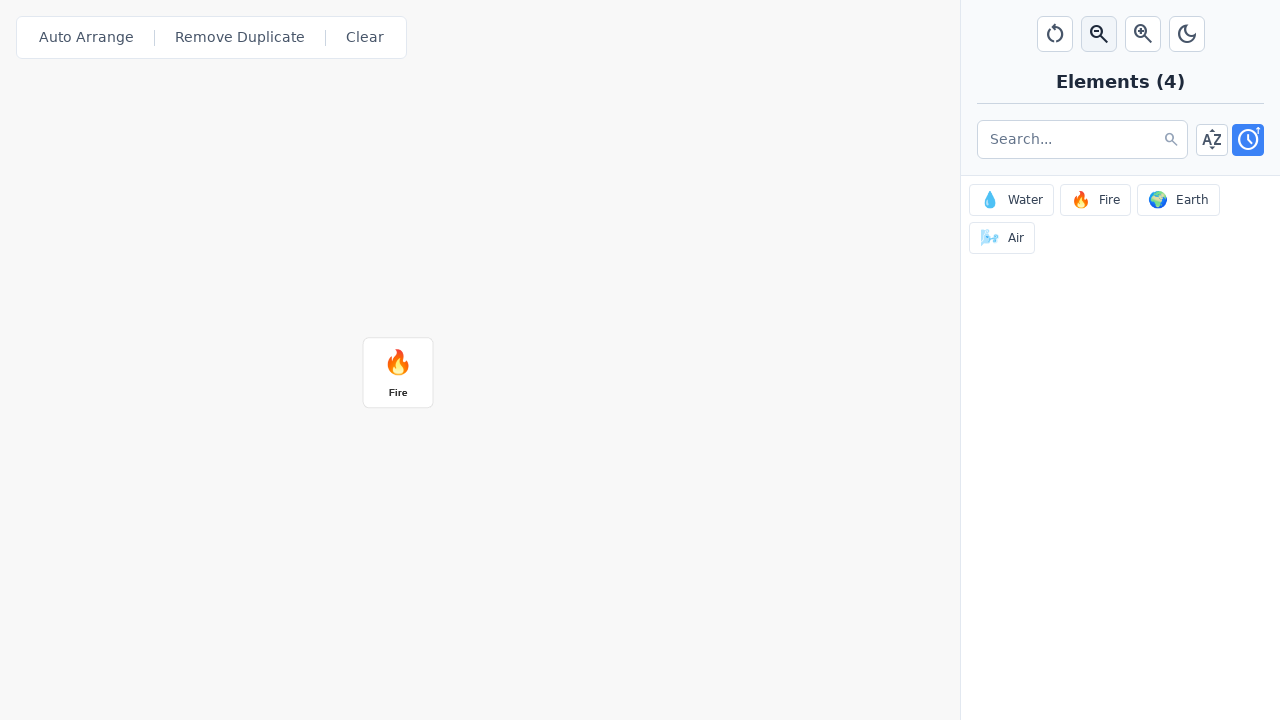